Navigates to an anti-spider test page and waits for item elements to load on the page

Starting URL: https://antispider3.scrape.center/

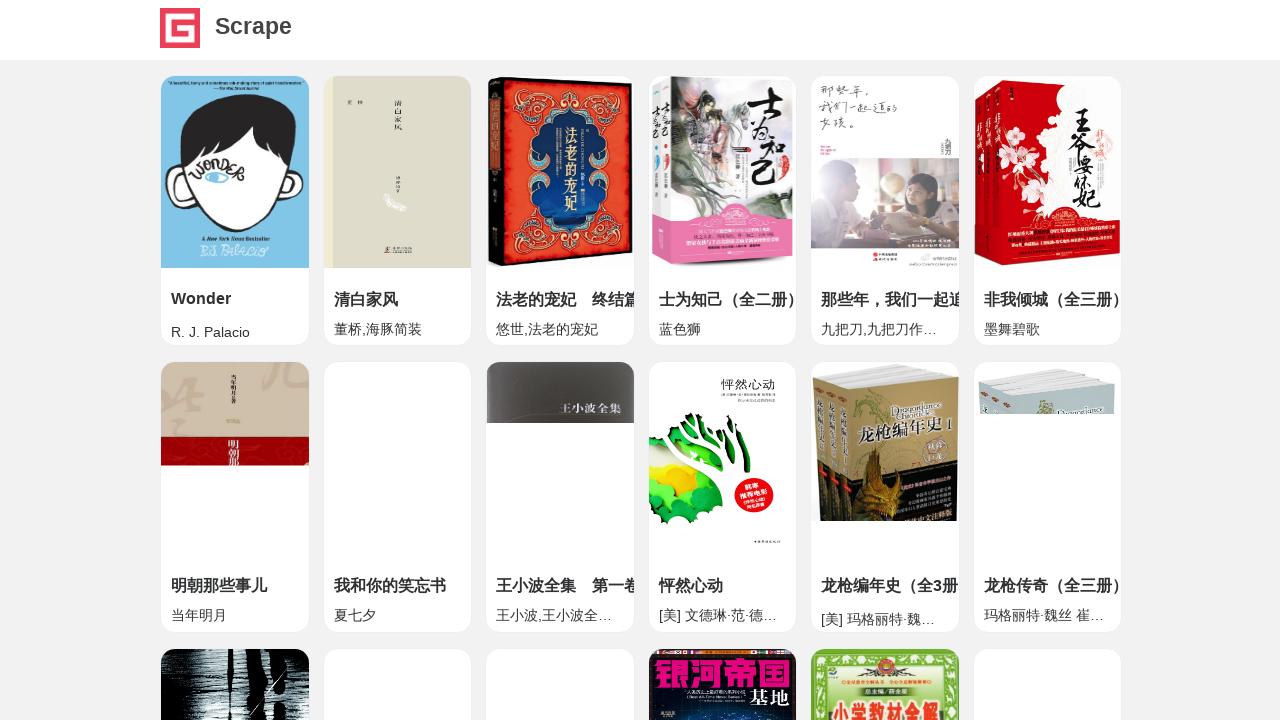

Navigated to anti-spider test page at https://antispider3.scrape.center/
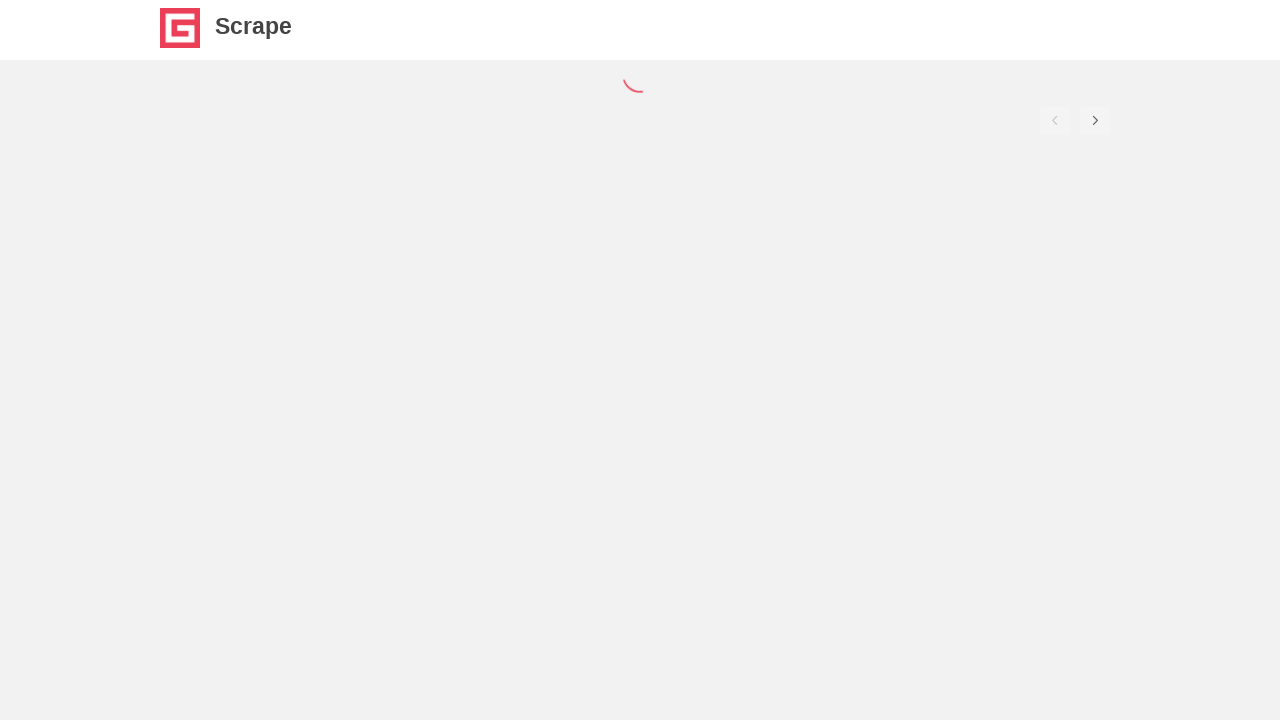

Item elements loaded on the page
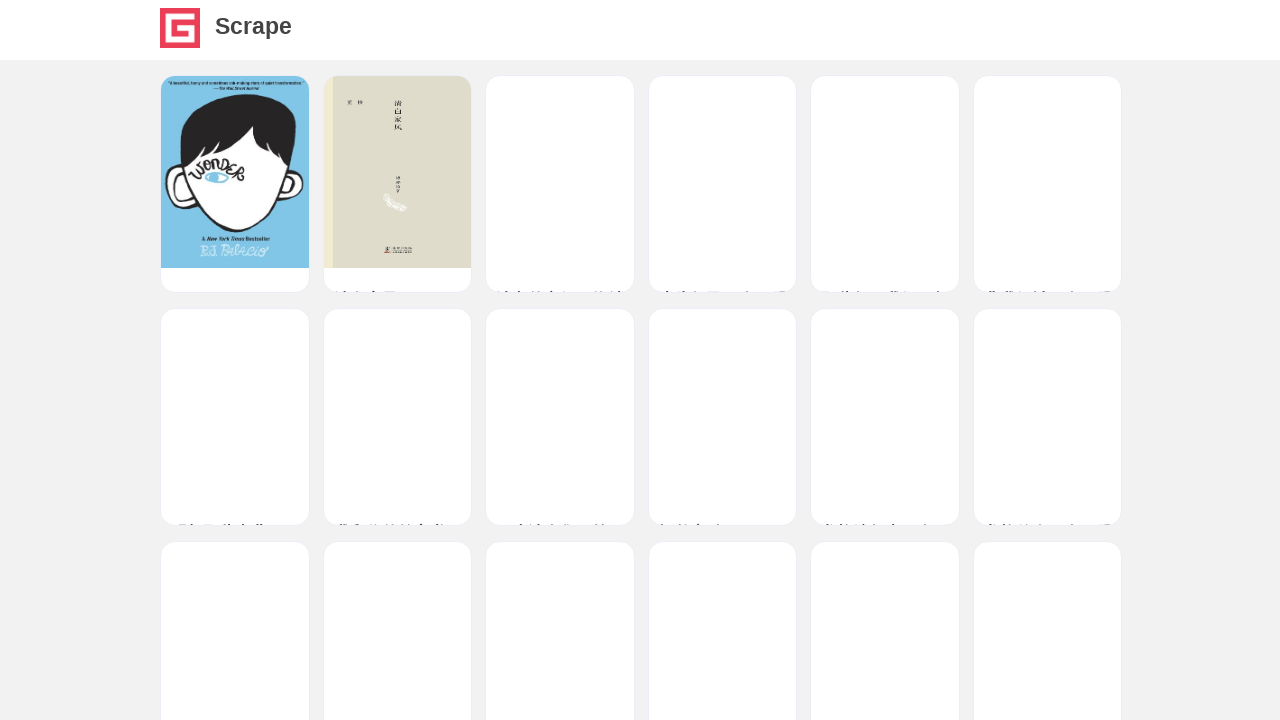

Name elements within items verified to be present
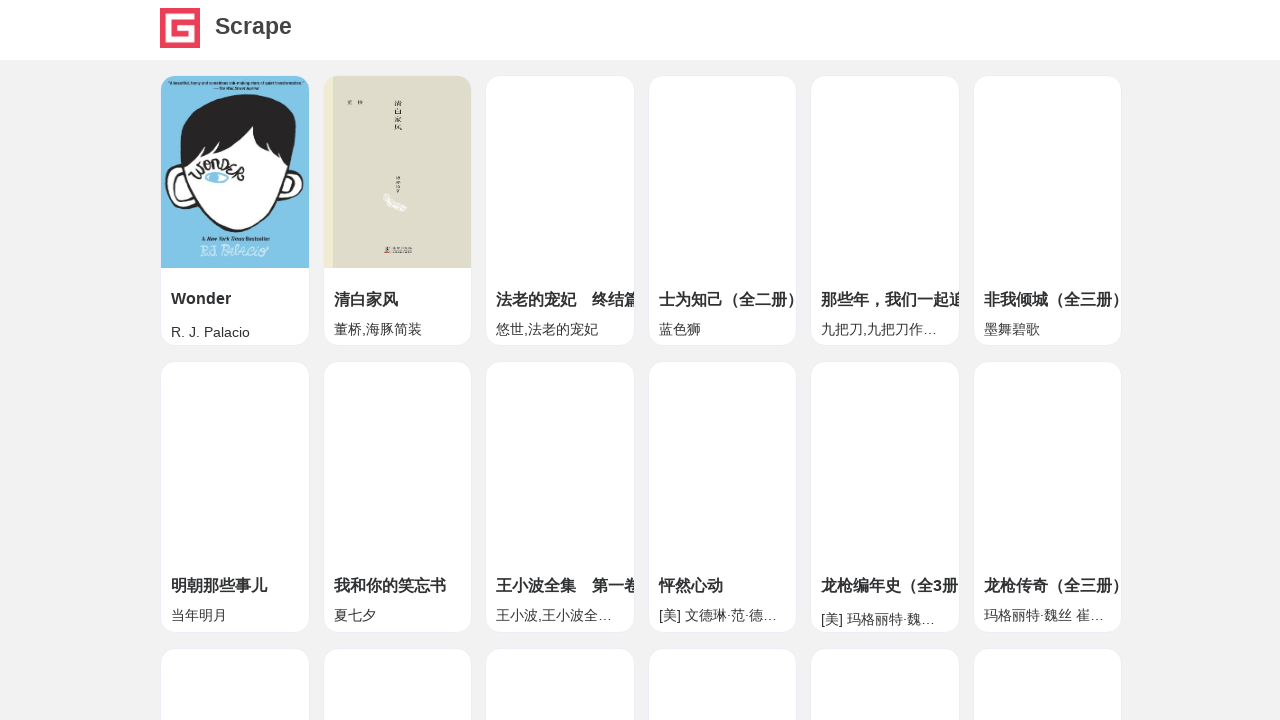

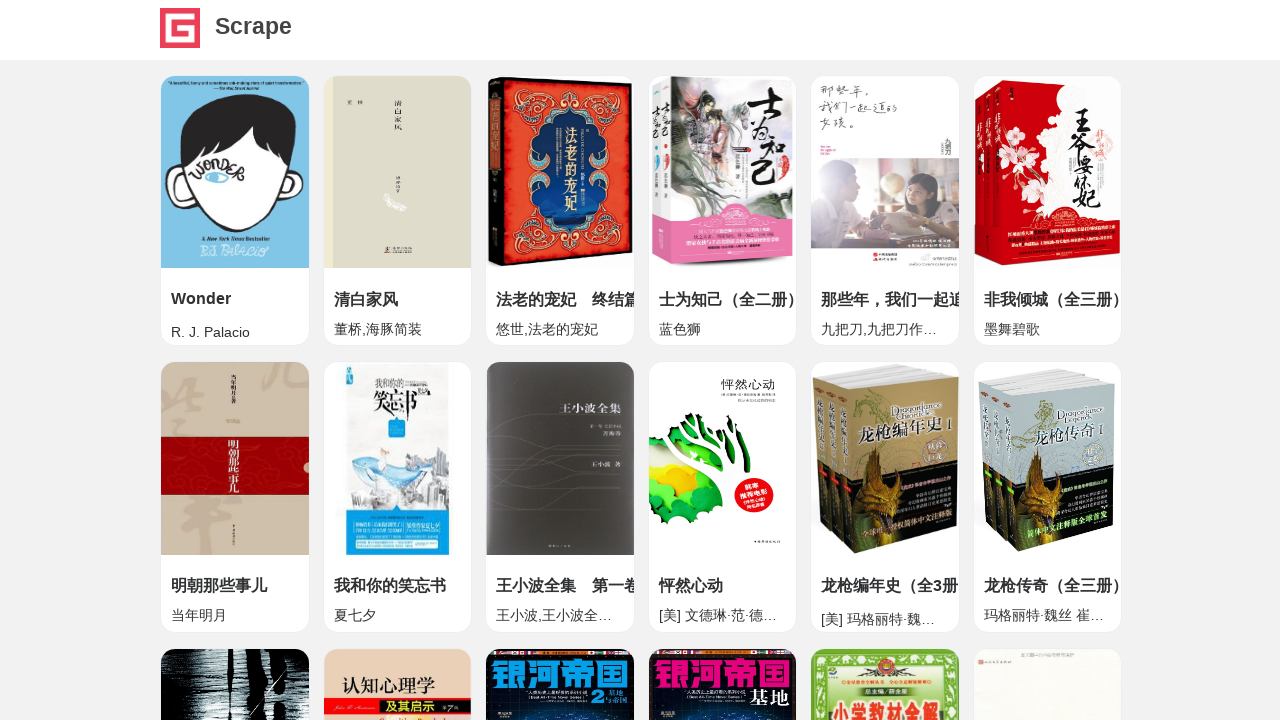